Navigates to Walla news website and verifies the page loads

Starting URL: https://www.walla.co.il

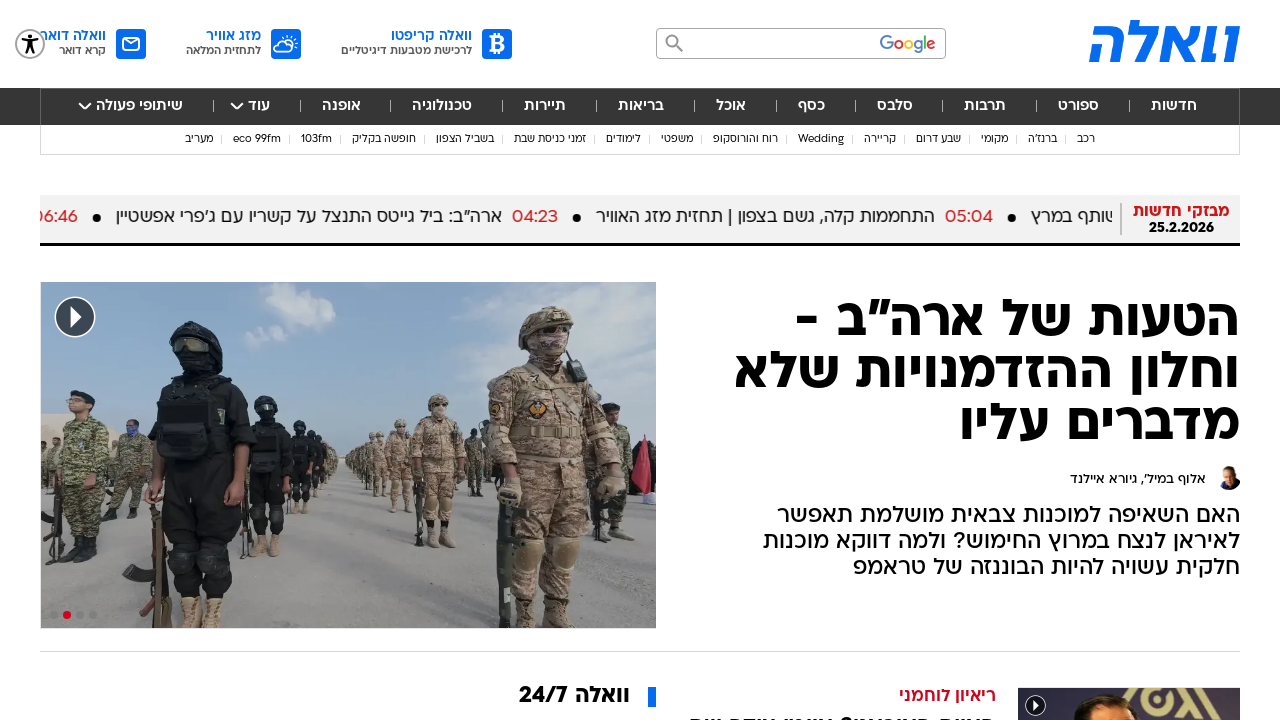

Walla news website loaded with network idle state
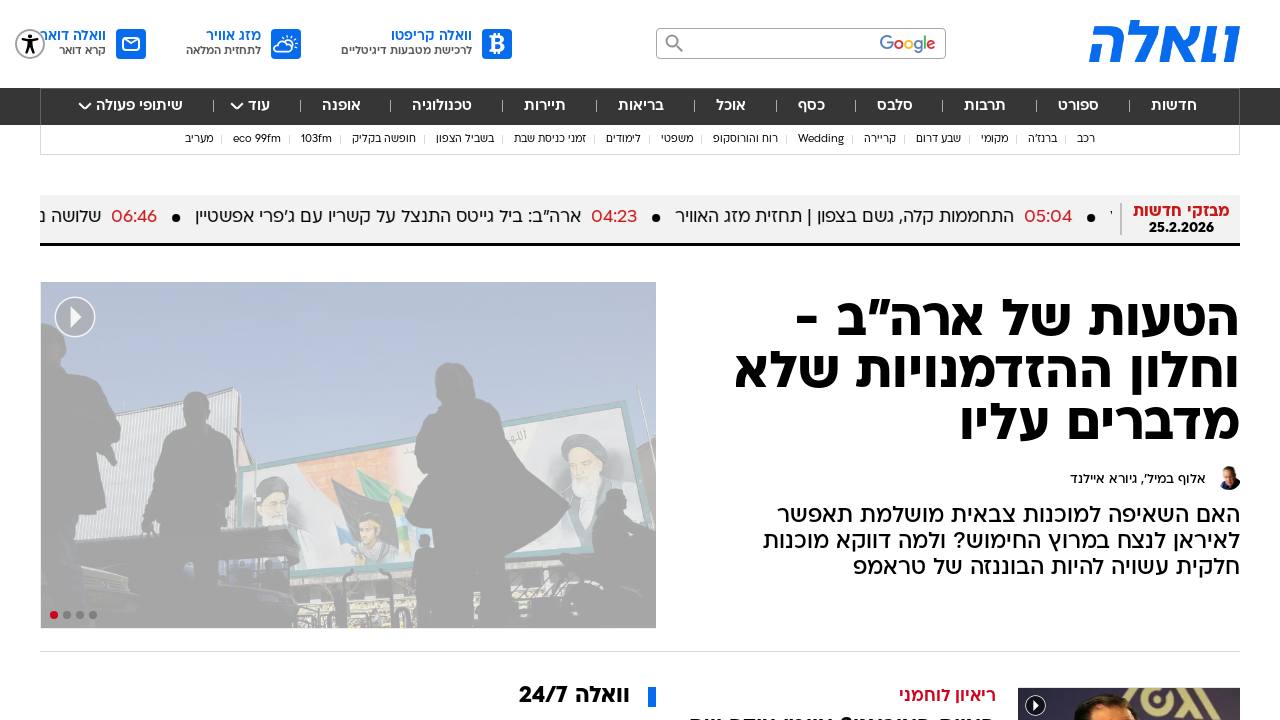

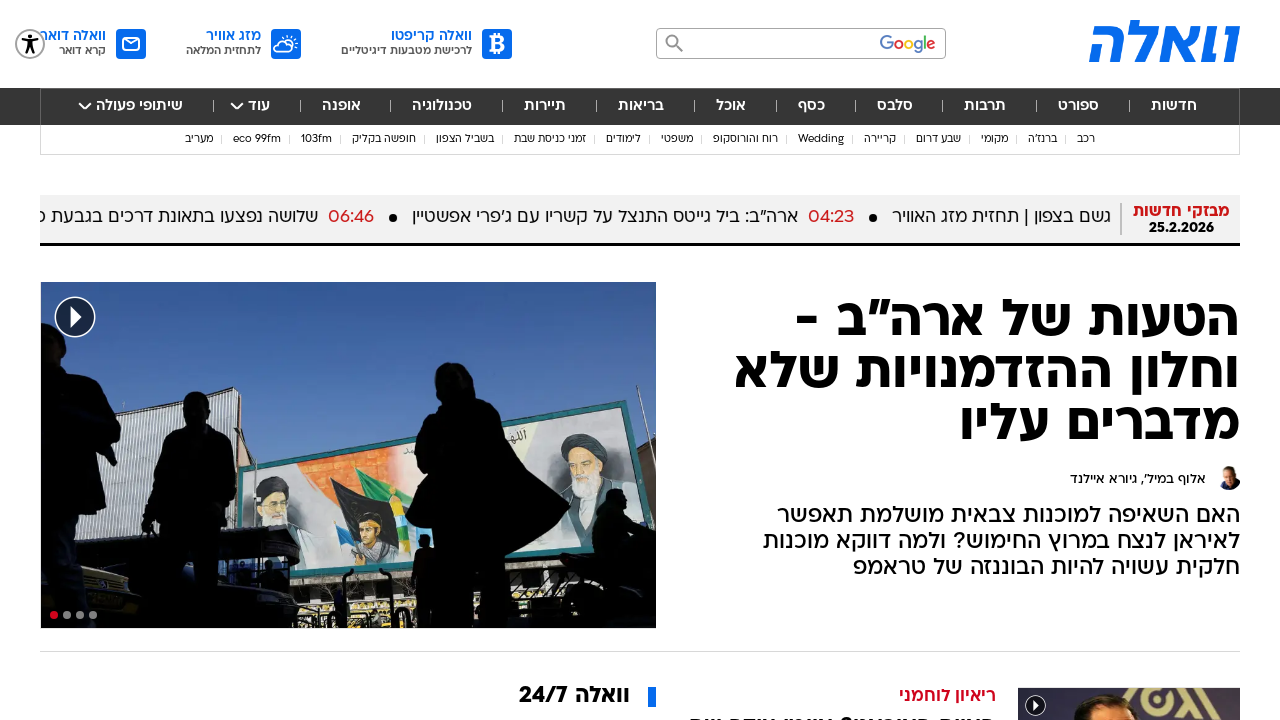